Tests radio button functionality on DemoQA by clicking the "Yes" radio button, verifying the selection message, then clicking the "Impressive" radio button and verifying that selection is updated.

Starting URL: https://demoqa.com/radio-button

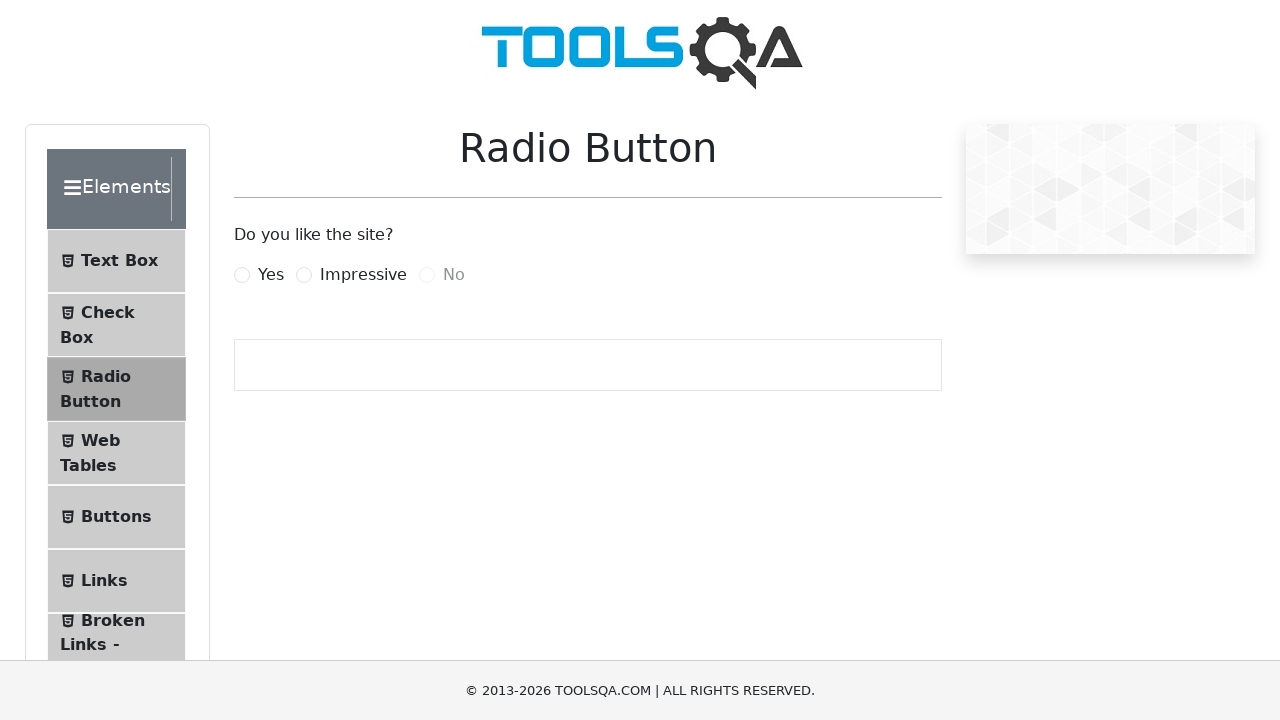

Clicked the 'Yes' radio button at (271, 275) on label[for='yesRadio']
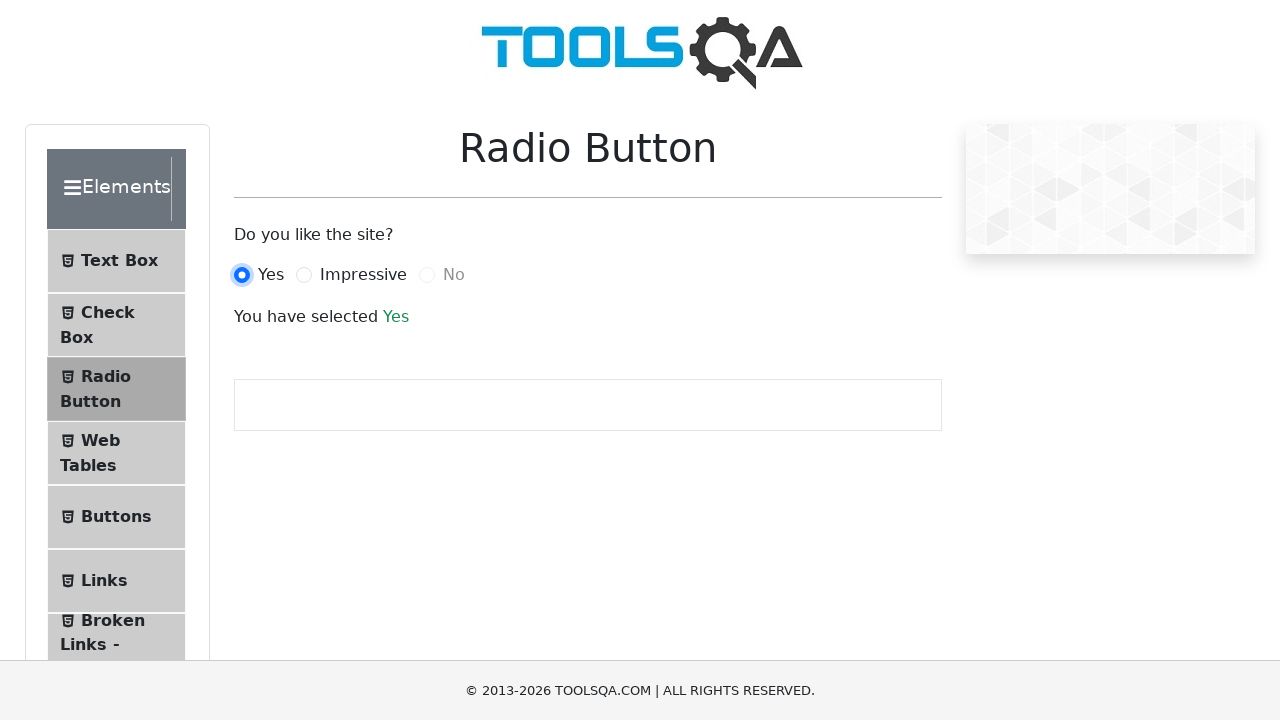

Verified that 'You have selected Yes' message is displayed
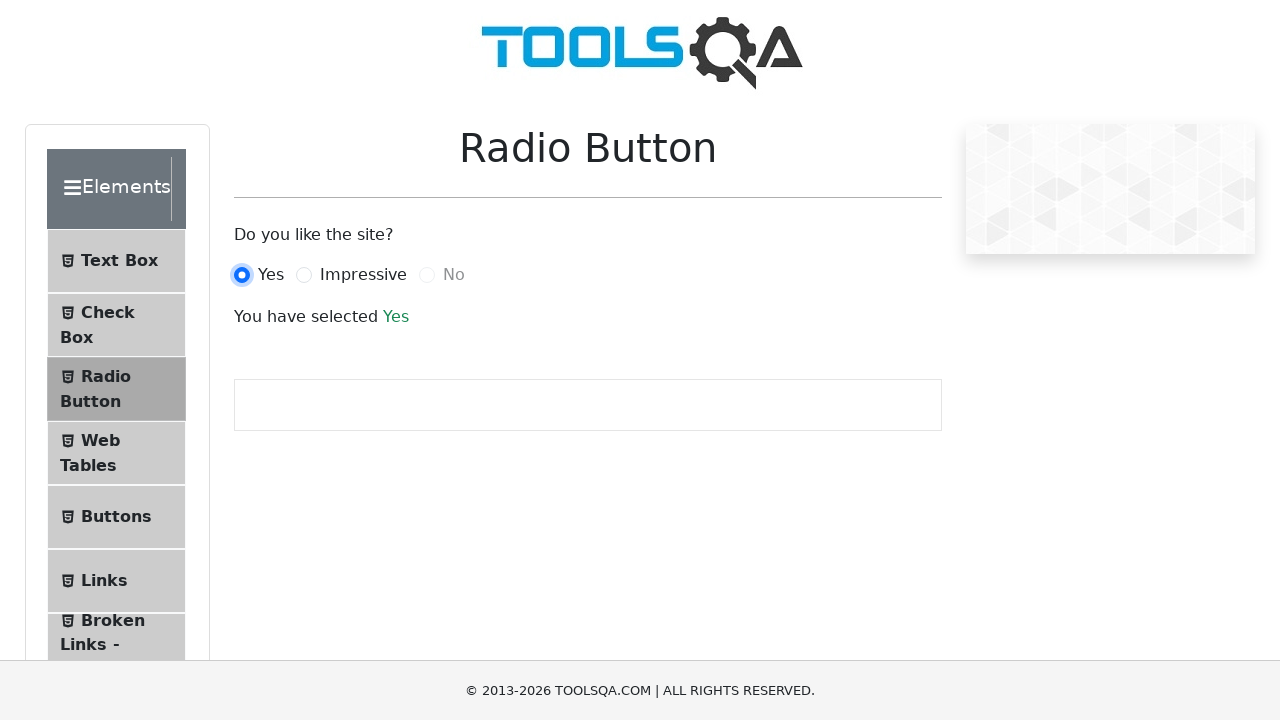

Verified that the 'Yes' radio button is enabled
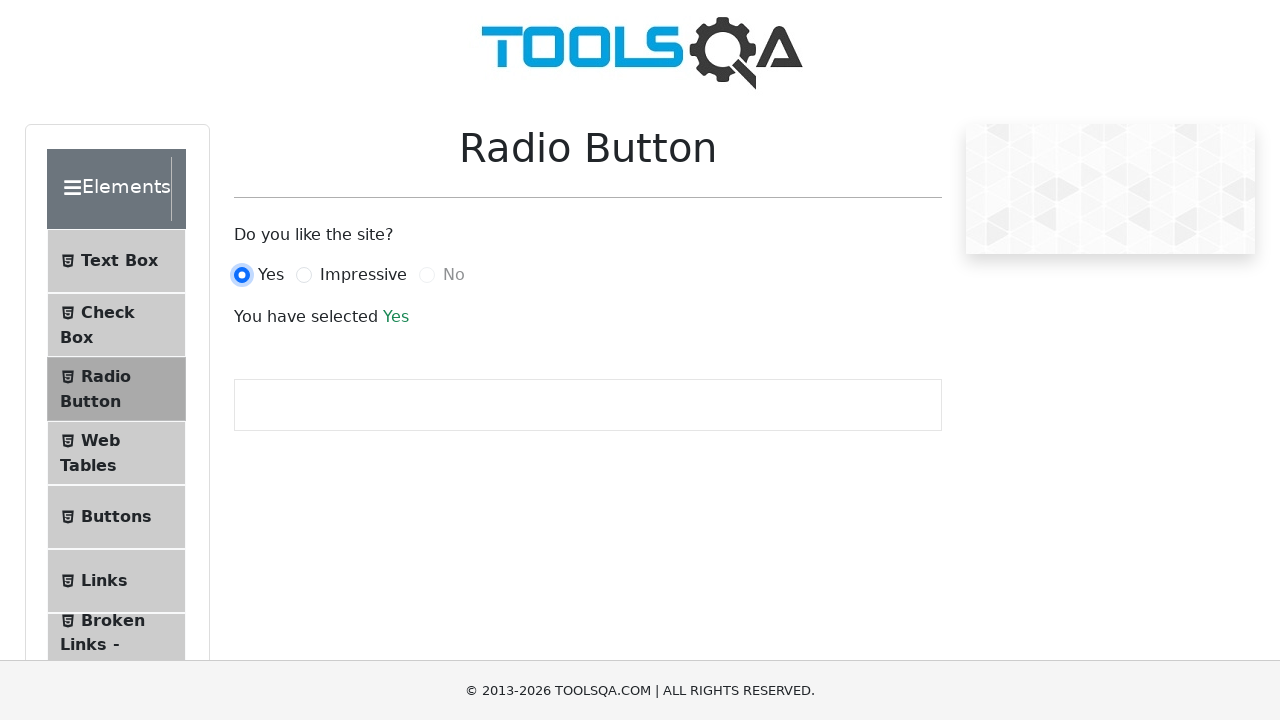

Clicked the 'Impressive' radio button at (363, 275) on label[for='impressiveRadio']
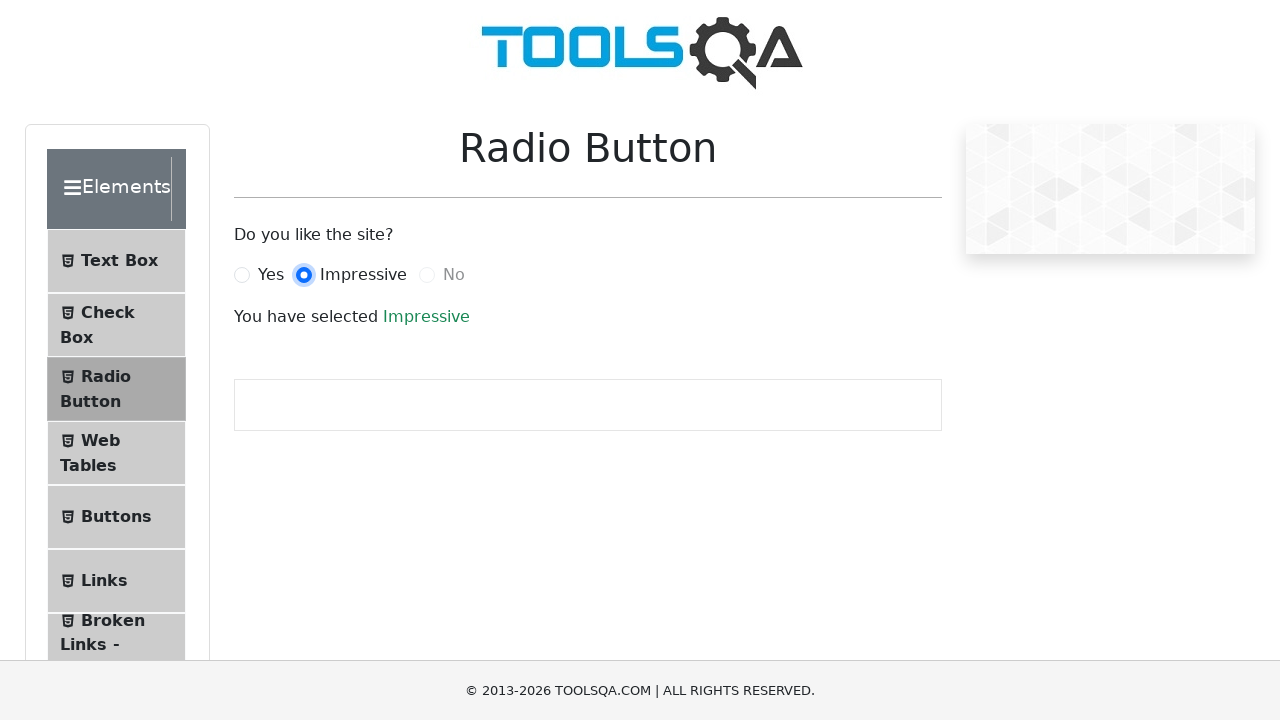

Verified that 'You have selected Impressive' message is now displayed
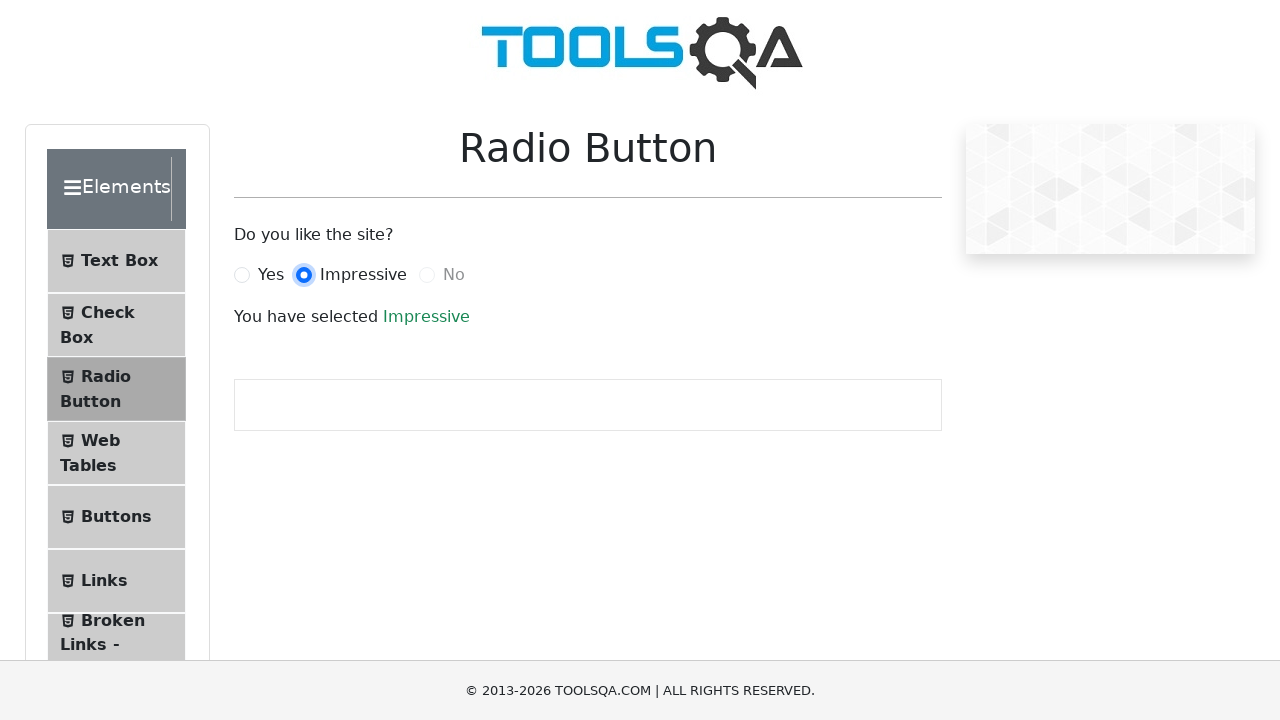

Verified that 'Do you like the site?' text is visible
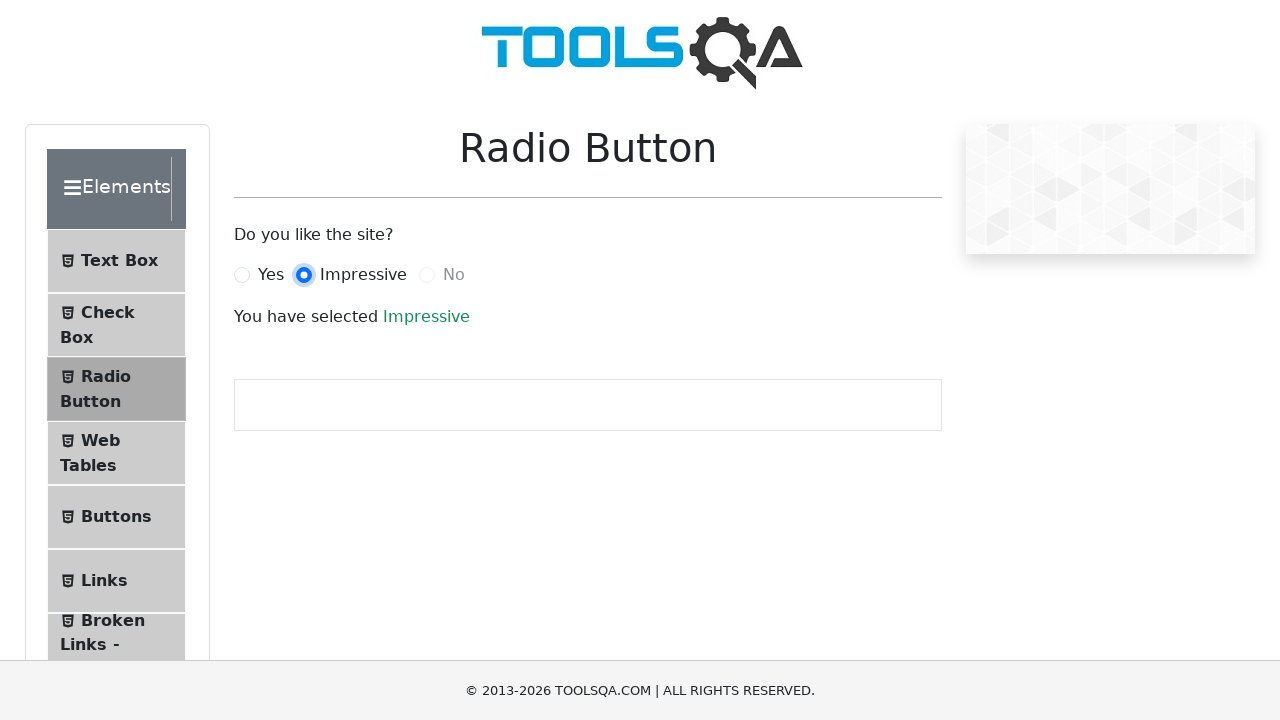

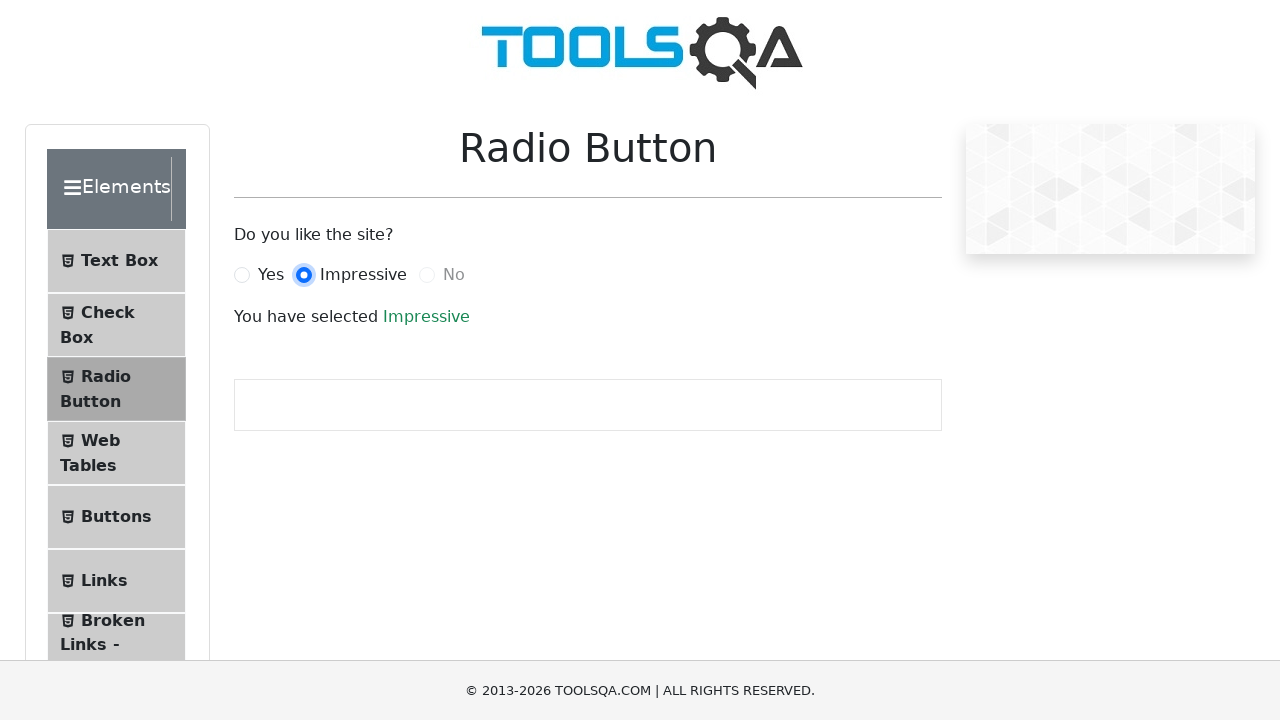